Tests the forgot password form functionality by entering an email address and submitting the form to request password reset instructions.

Starting URL: https://practice.expandtesting.com/forgot-password

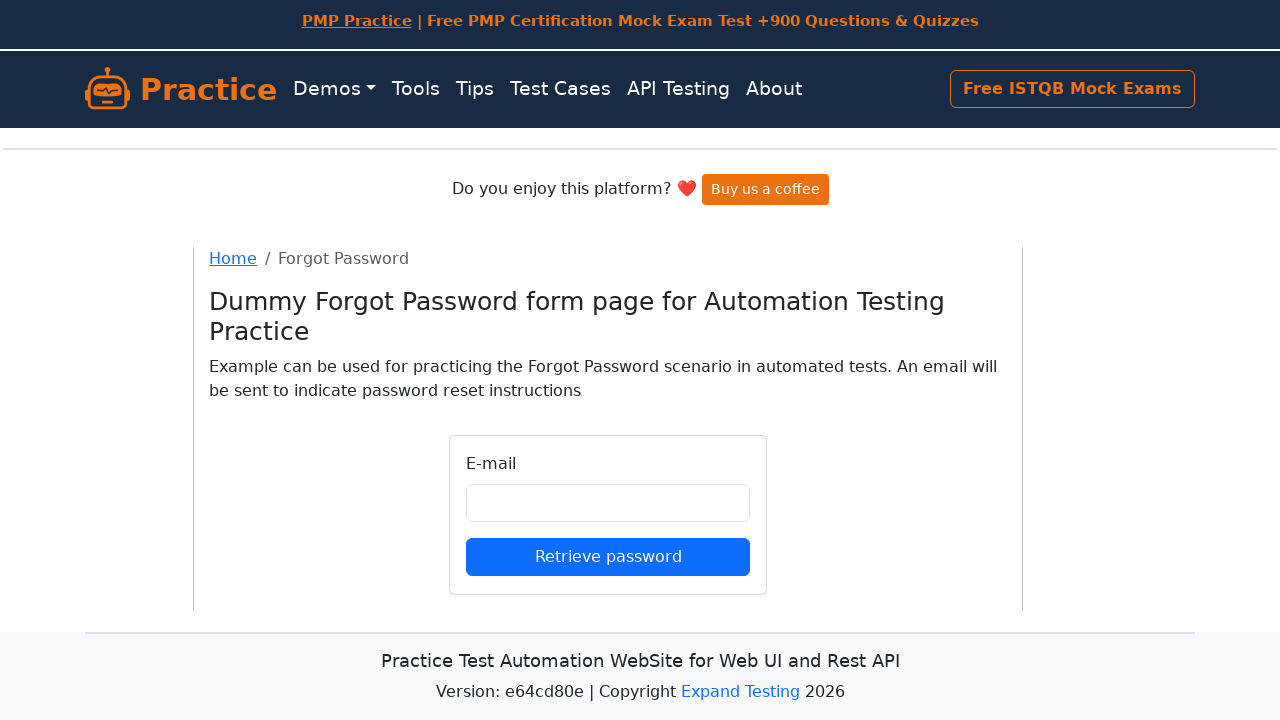

Filled email field with 'johndoe@testmail.com' on input#email
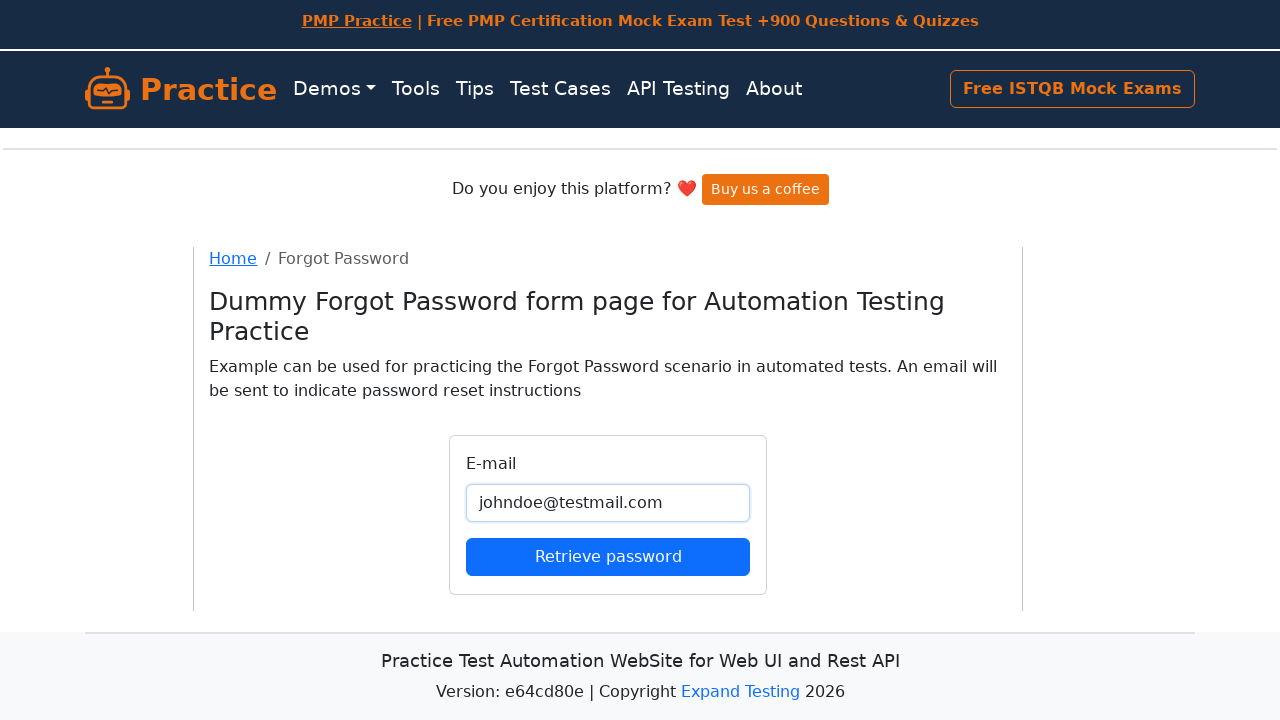

Clicked submit button to request password reset at (608, 556) on button[type='submit']
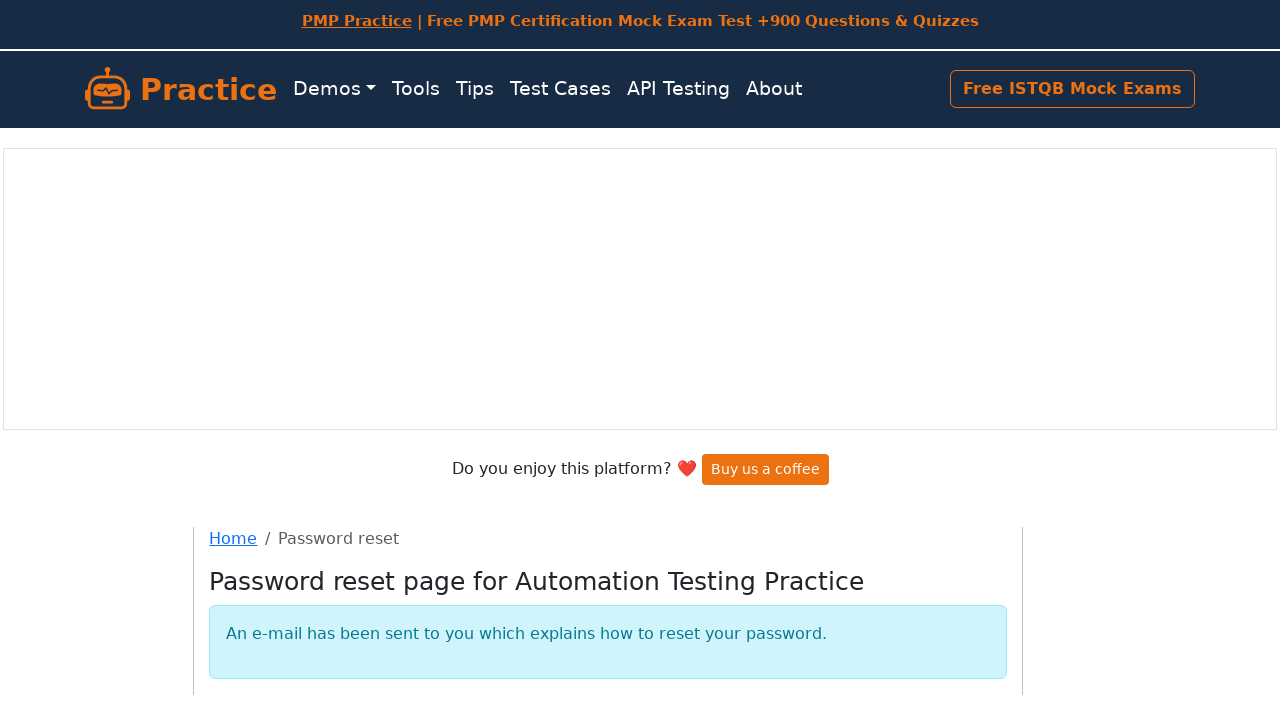

Form submission completed and page loaded
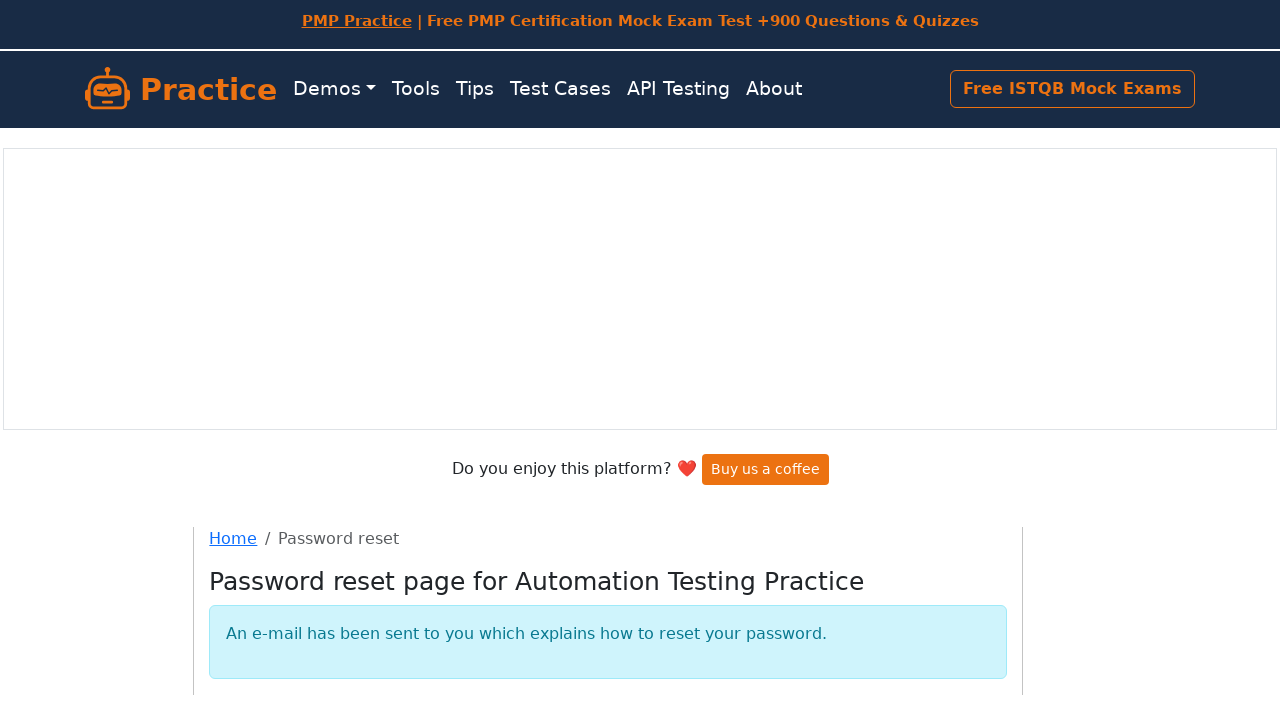

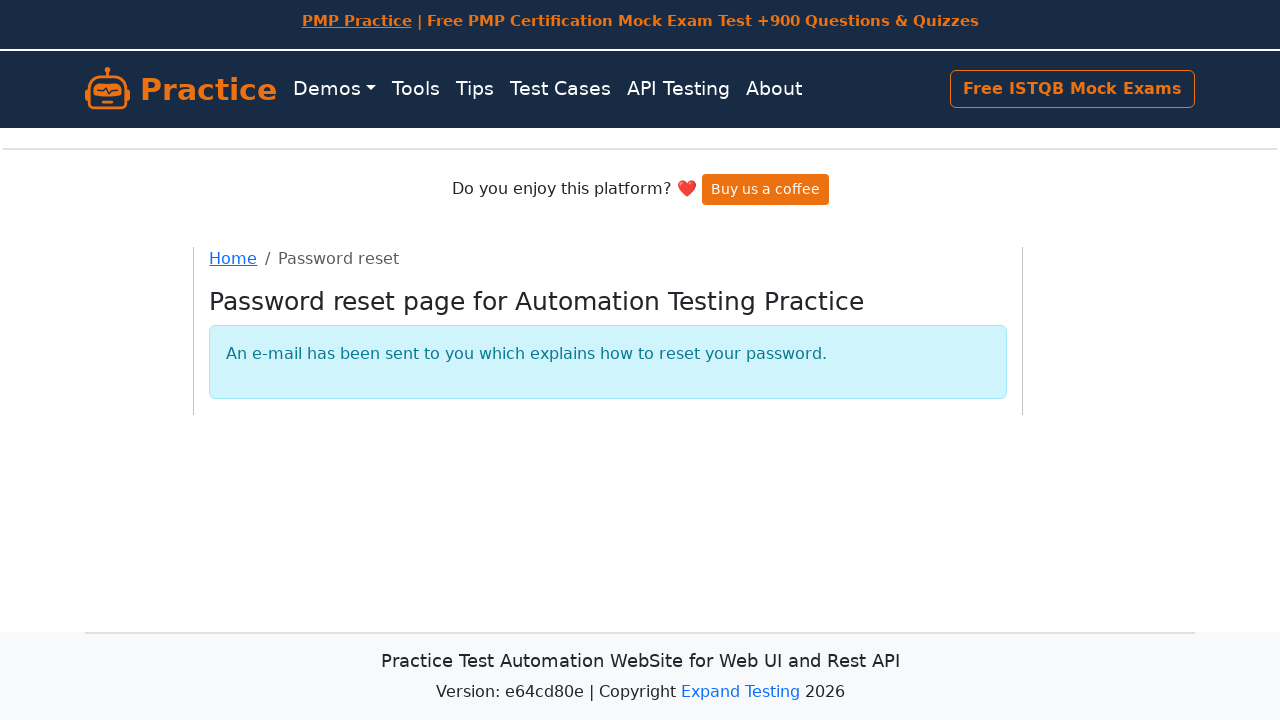